Opens the WebdriverIO website and verifies that the page title contains "WebdriverIO"

Starting URL: https://webdriver.io

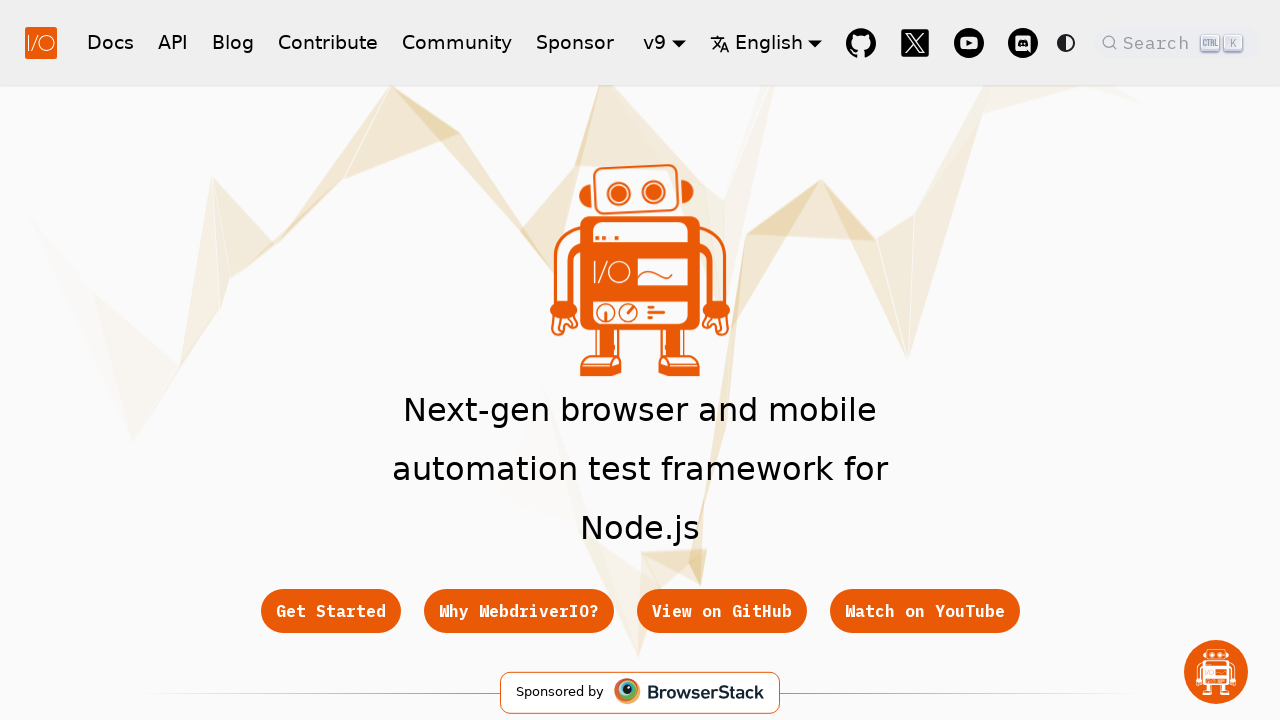

Waited for page DOM to fully load
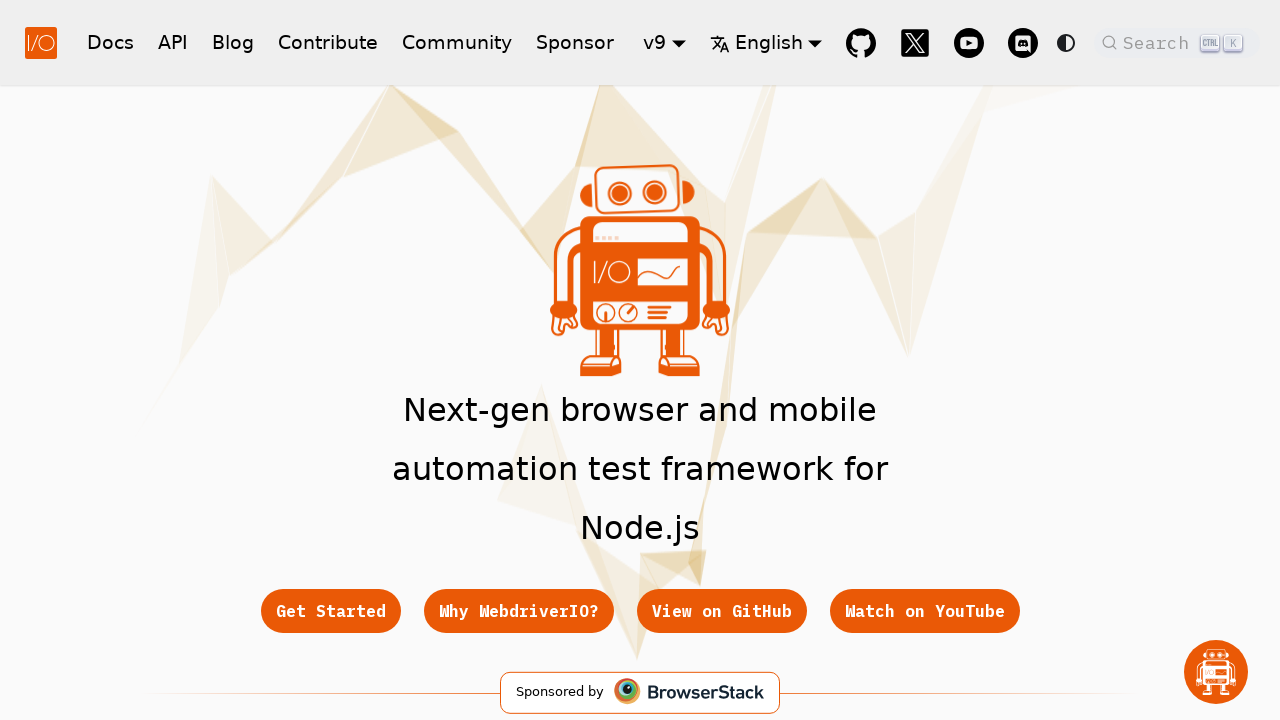

Retrieved page title
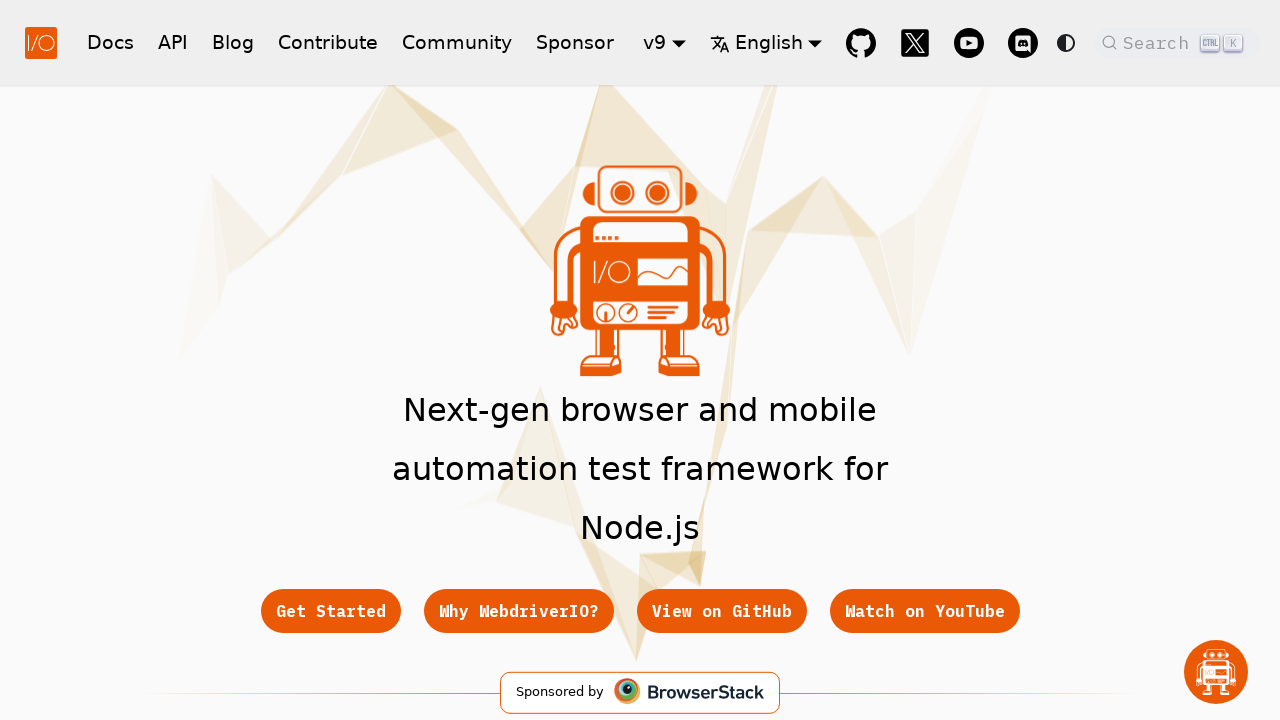

Verified page title contains 'WebdriverIO'
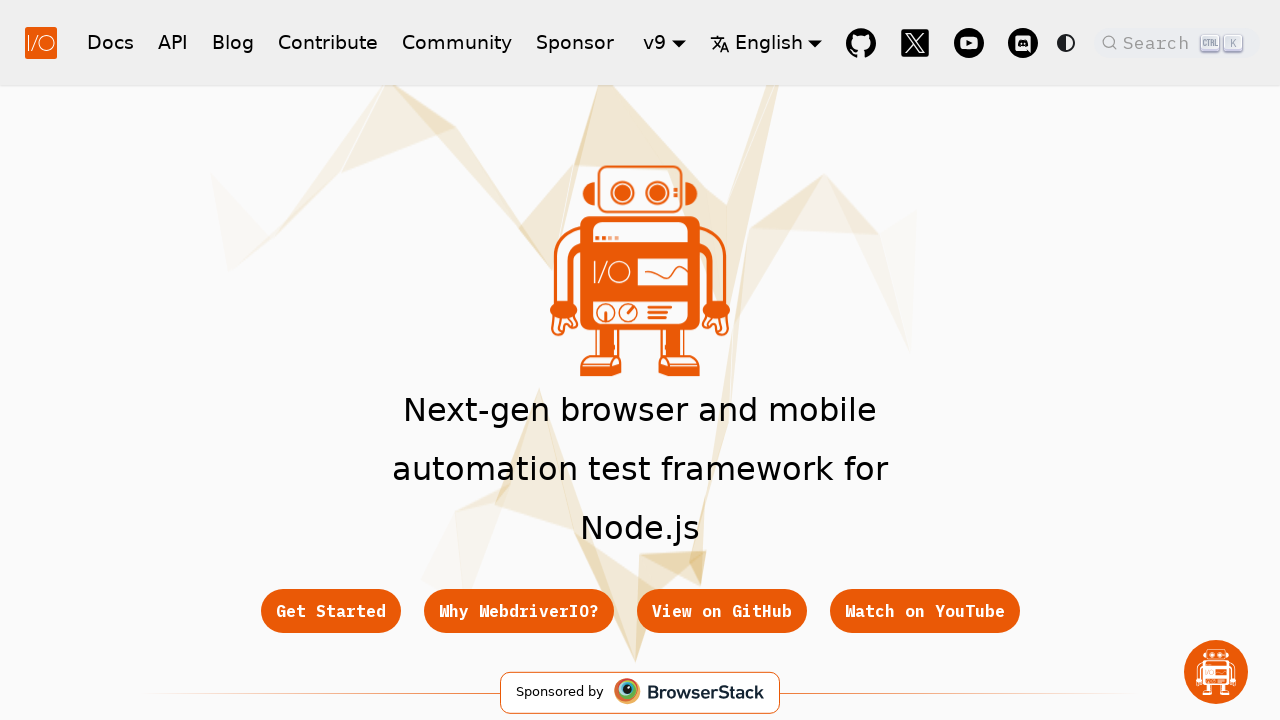

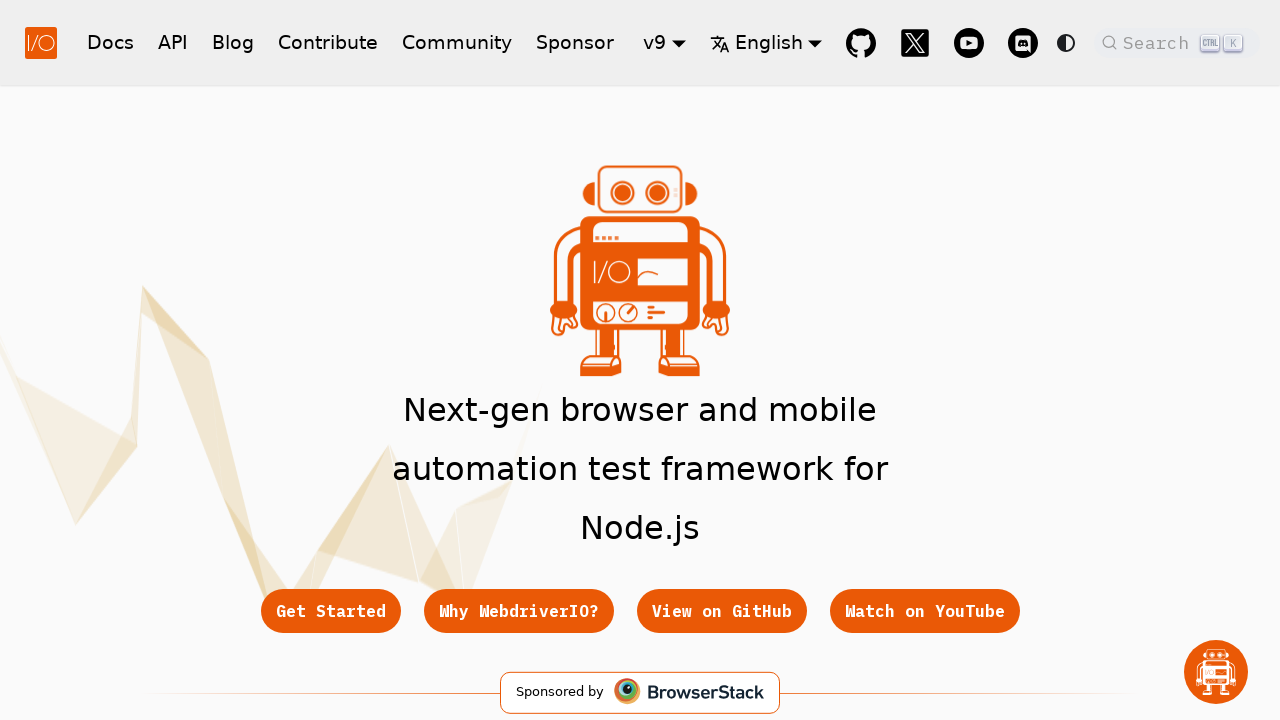